Tests navigation through a Korean festival listing page by scrolling to load content, clicking on festival items to view details, and navigating back to the list page.

Starting URL: https://korean.visitkorea.or.kr/kfes/list/wntyFstvlList.do

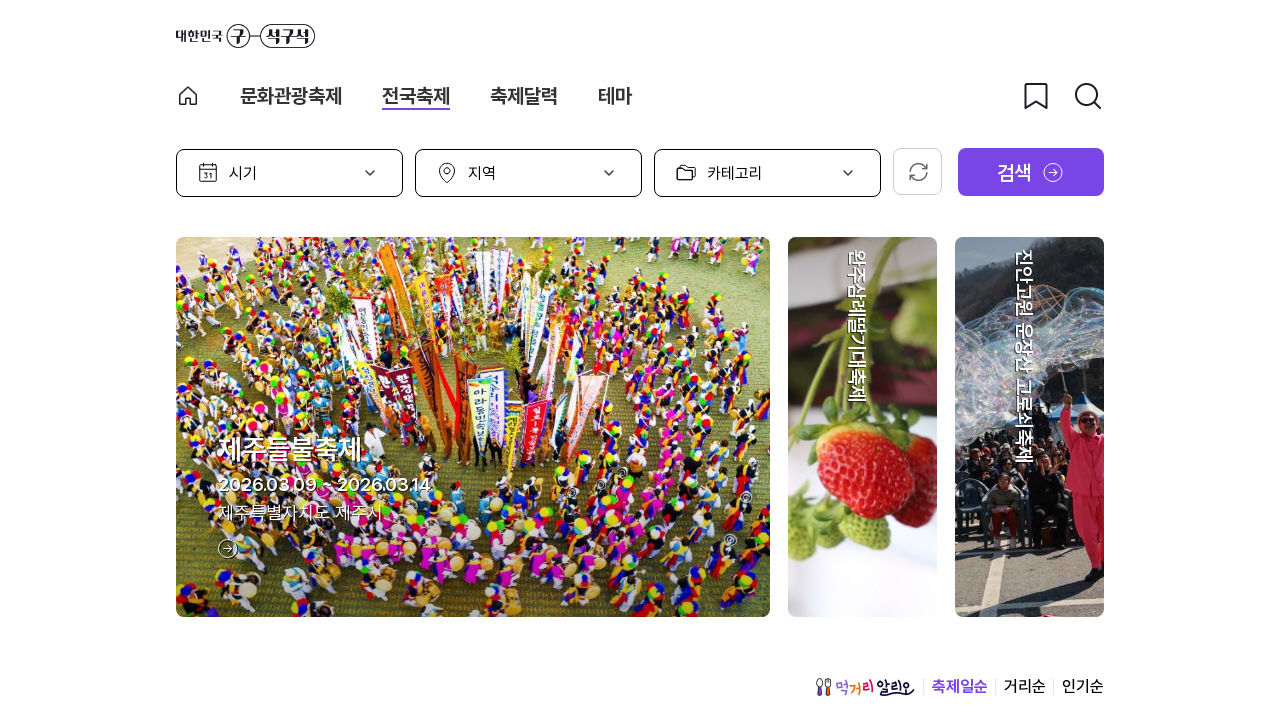

Festival list loaded - selector 'ul.other_festival_ul li a' found
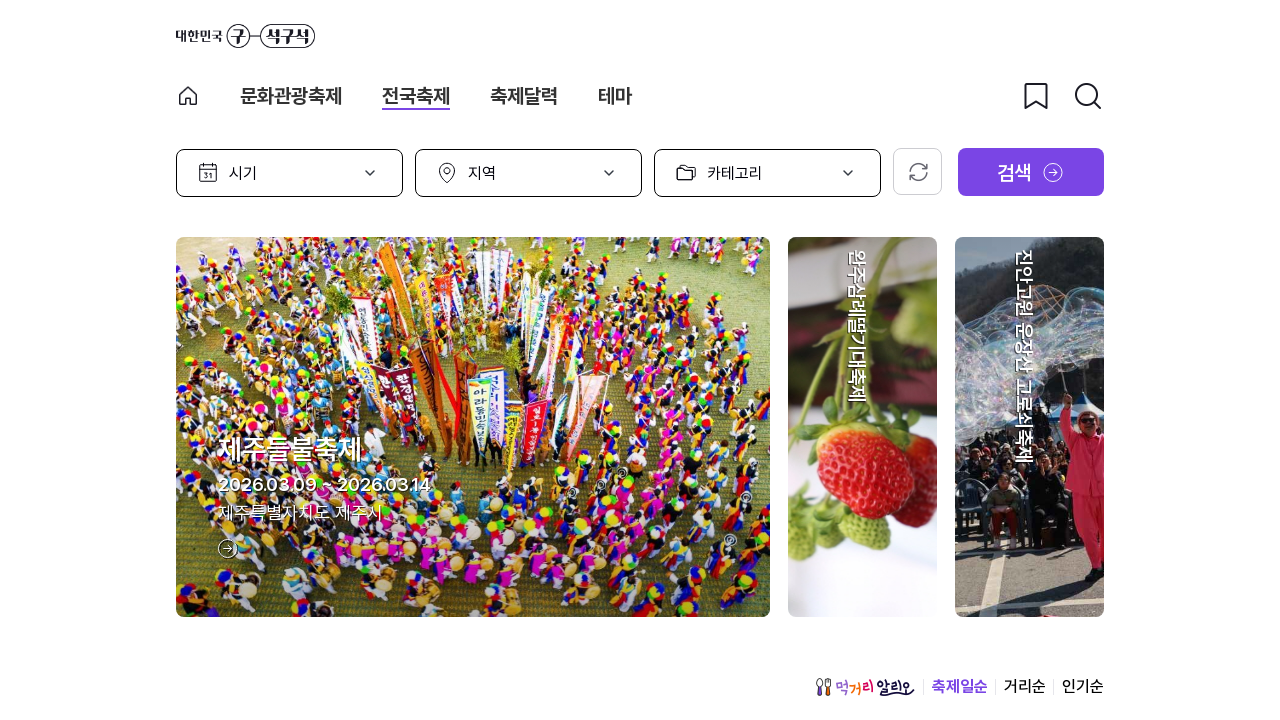

Scrolled down to load more festival items
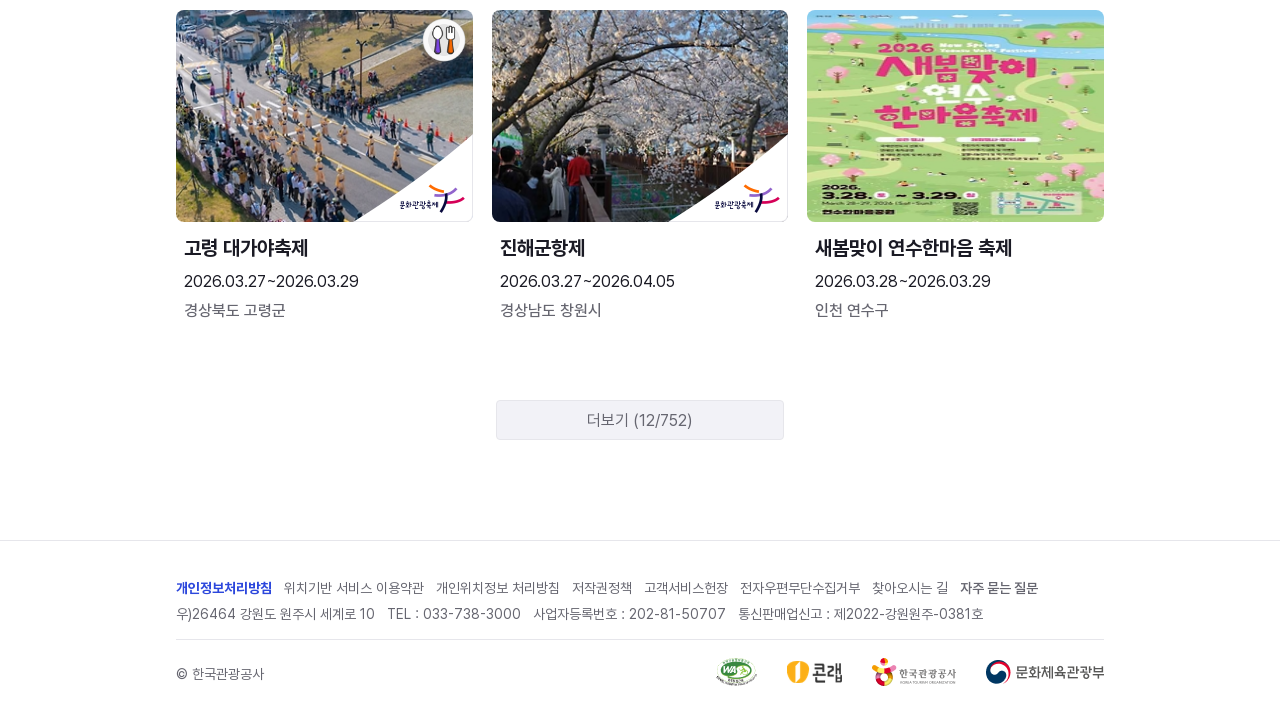

Waited 1 second for content to load after scrolling
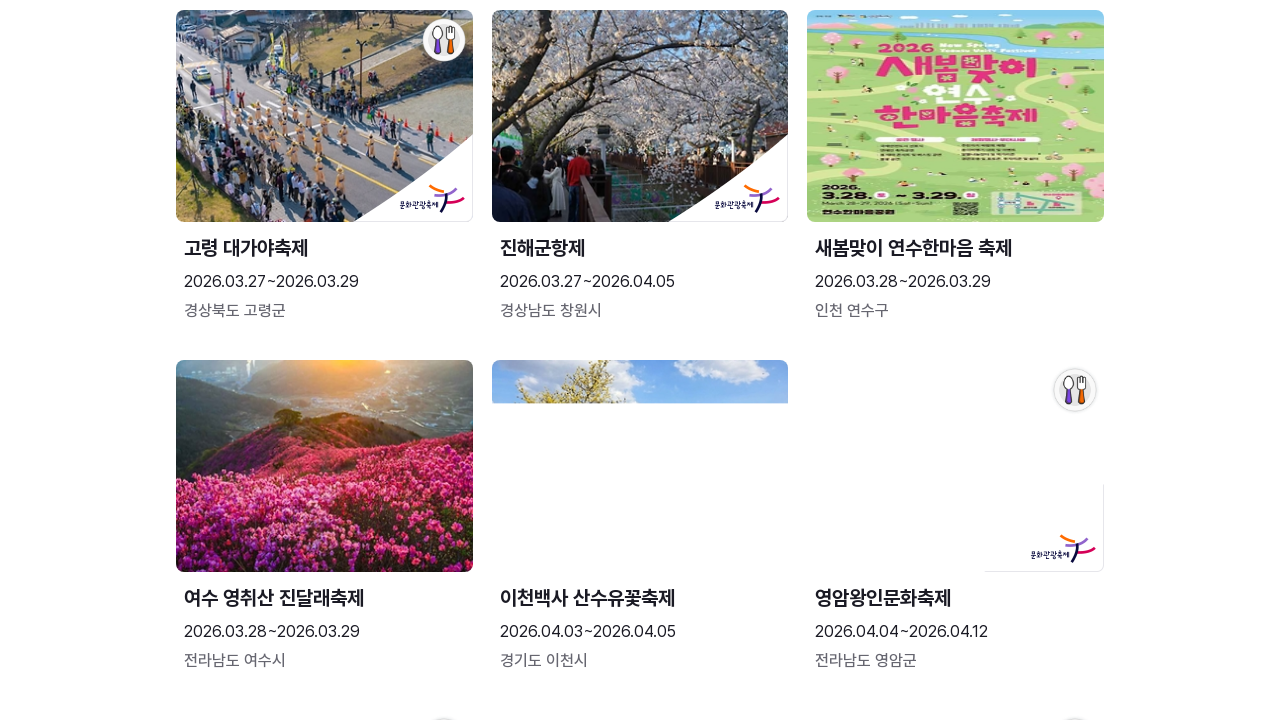

Scrolled down to load more festival items
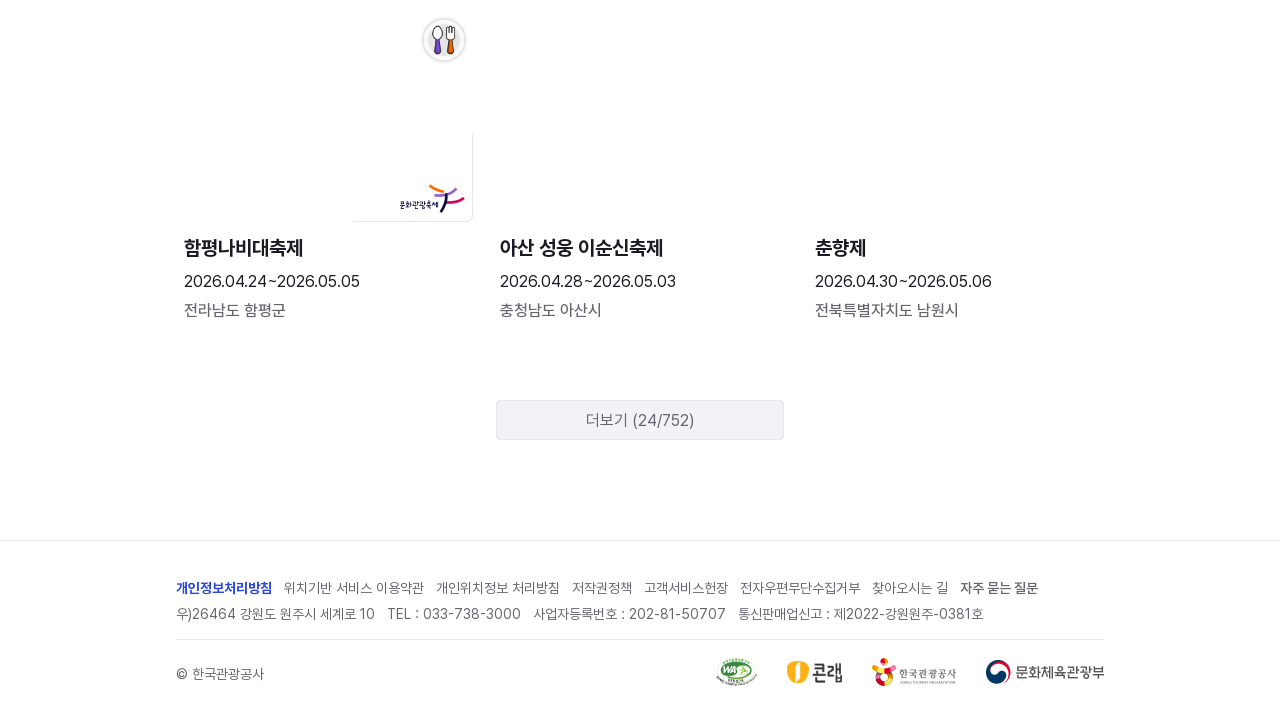

Waited 1 second for content to load after scrolling
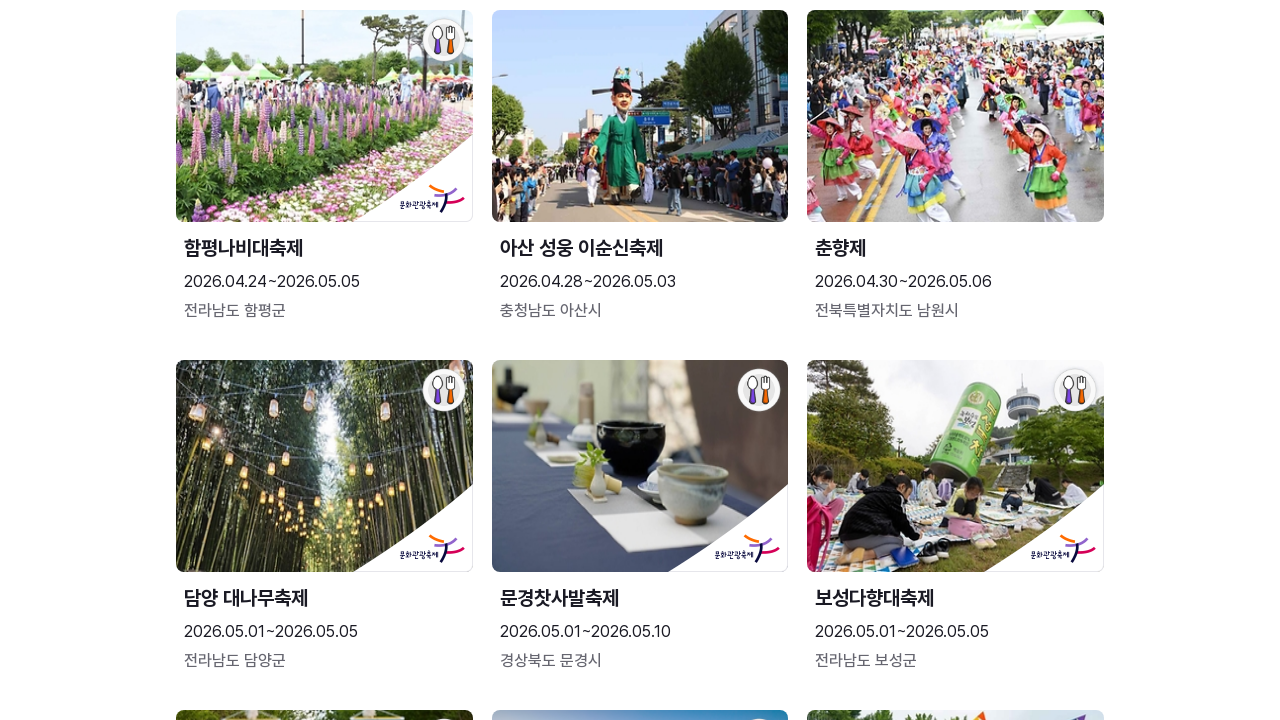

Scrolled down to load more festival items
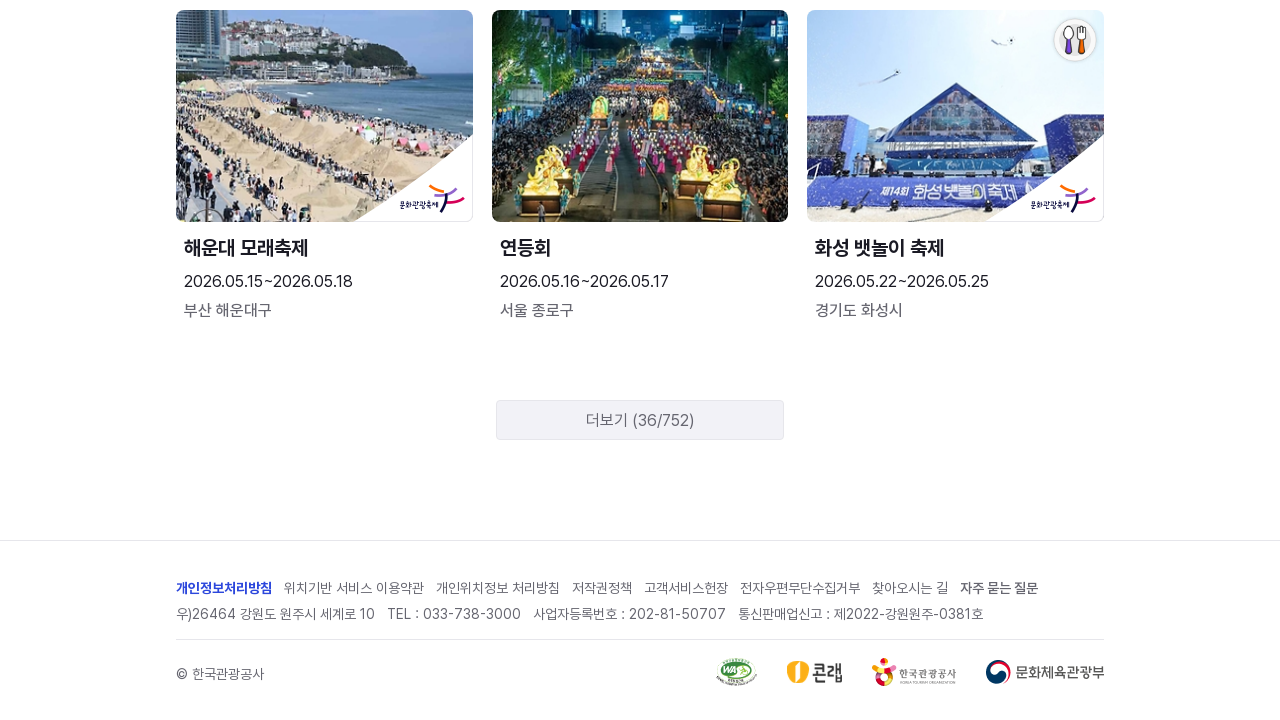

Waited 1 second for content to load after scrolling
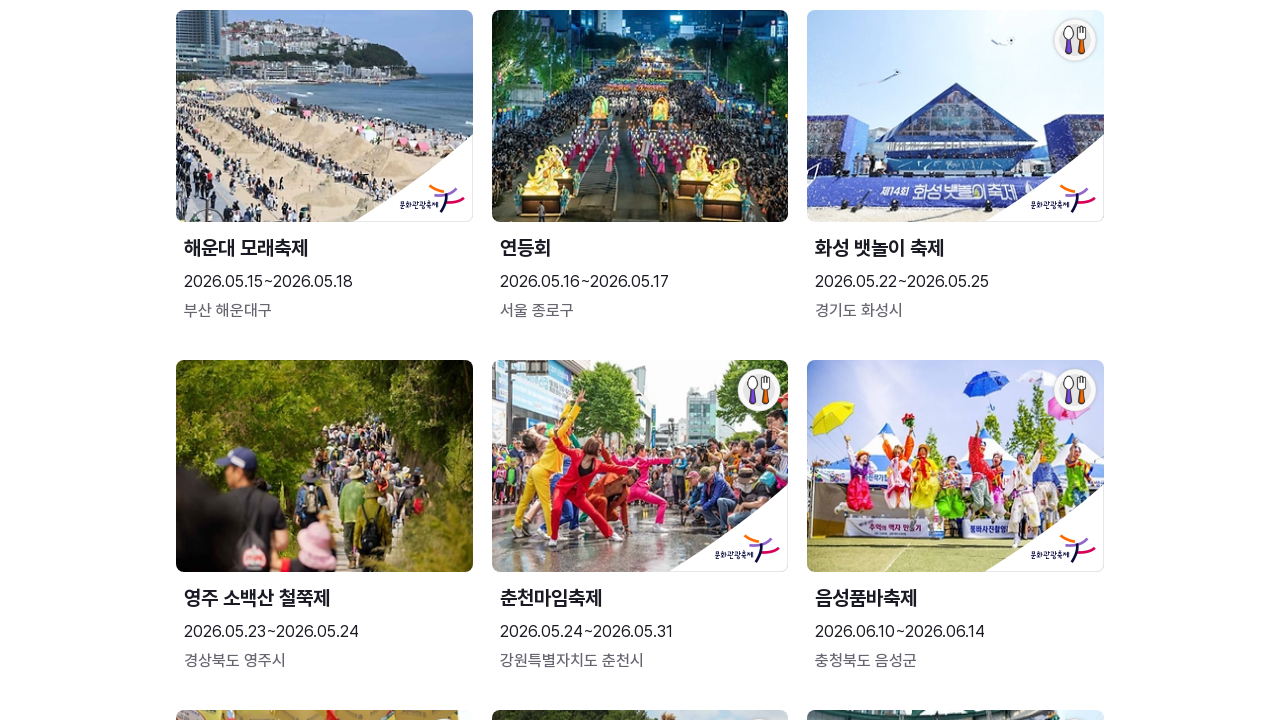

Located 3 festival links to process
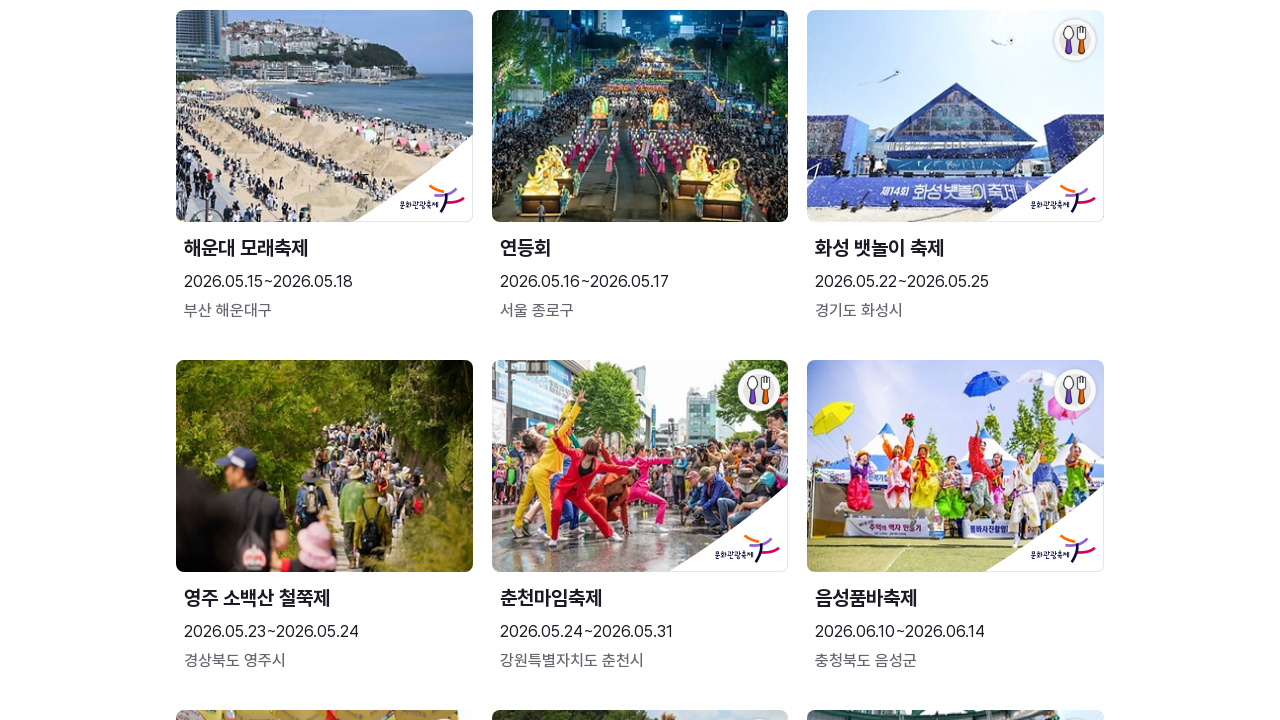

Re-fetched festival links before clicking item 1
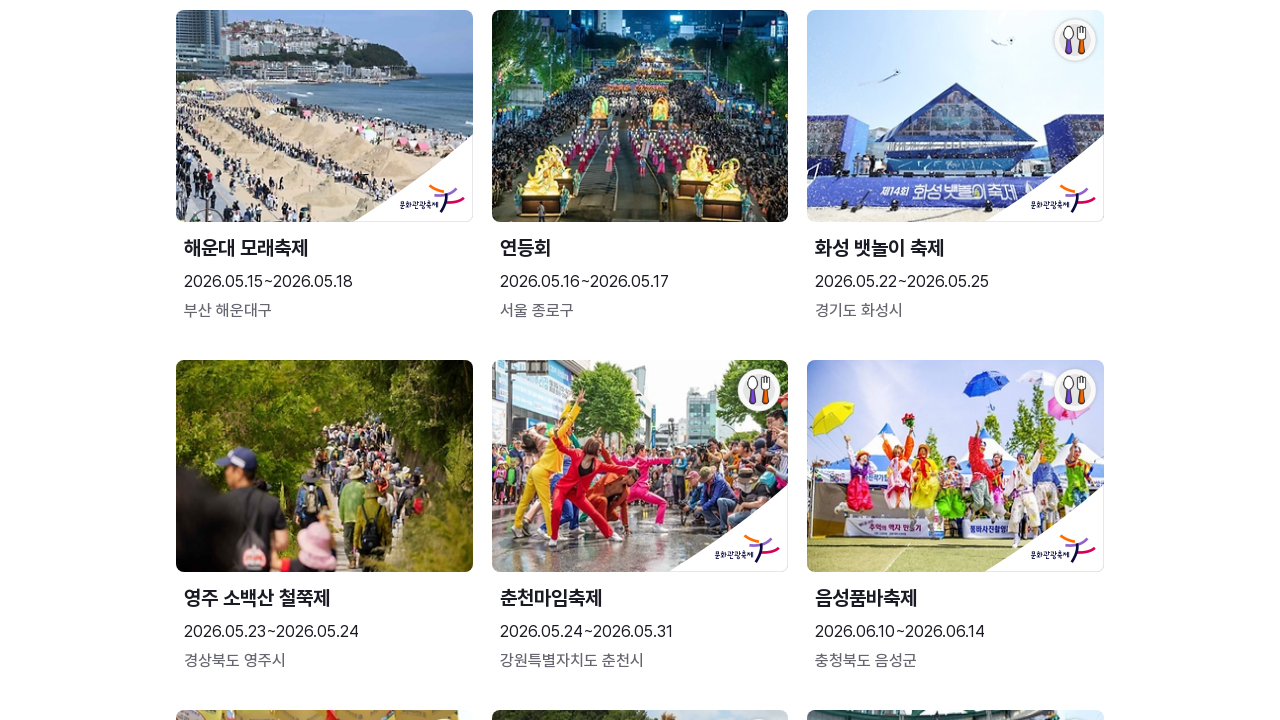

Clicked on festival item 1 at (324, 360) on ul.other_festival_ul li a >> nth=0
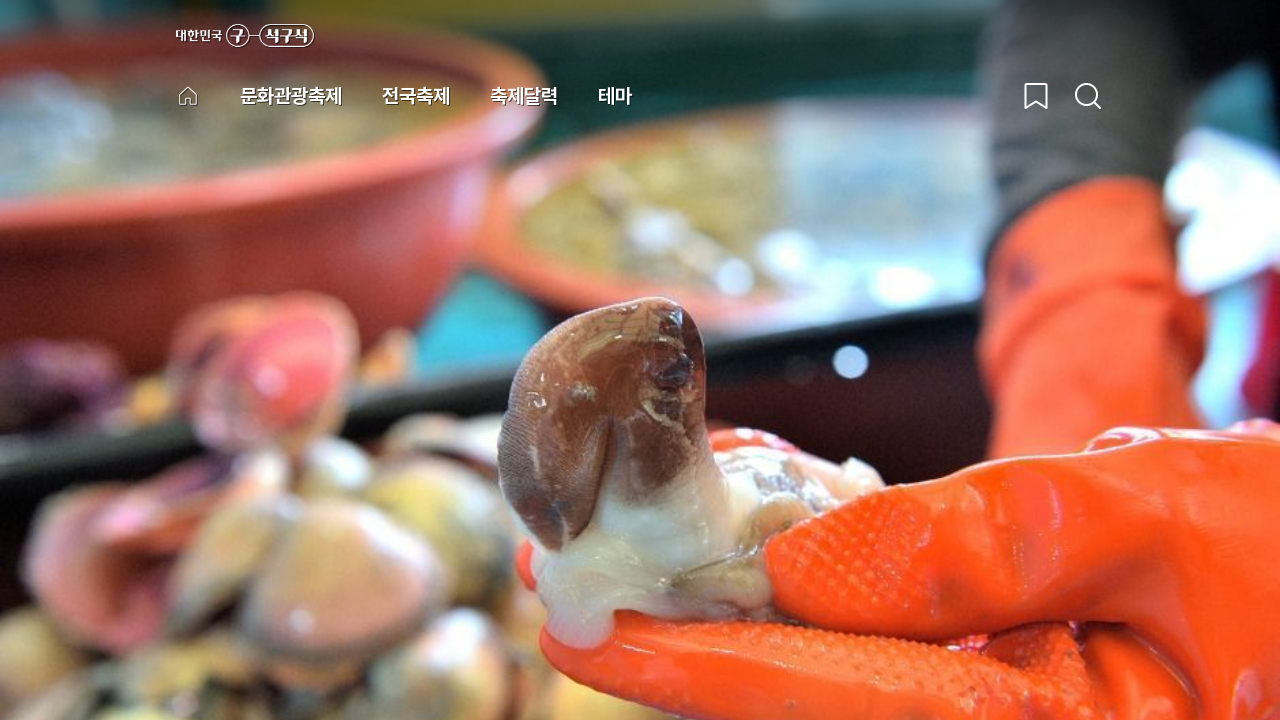

Festival detail page loaded - title element found
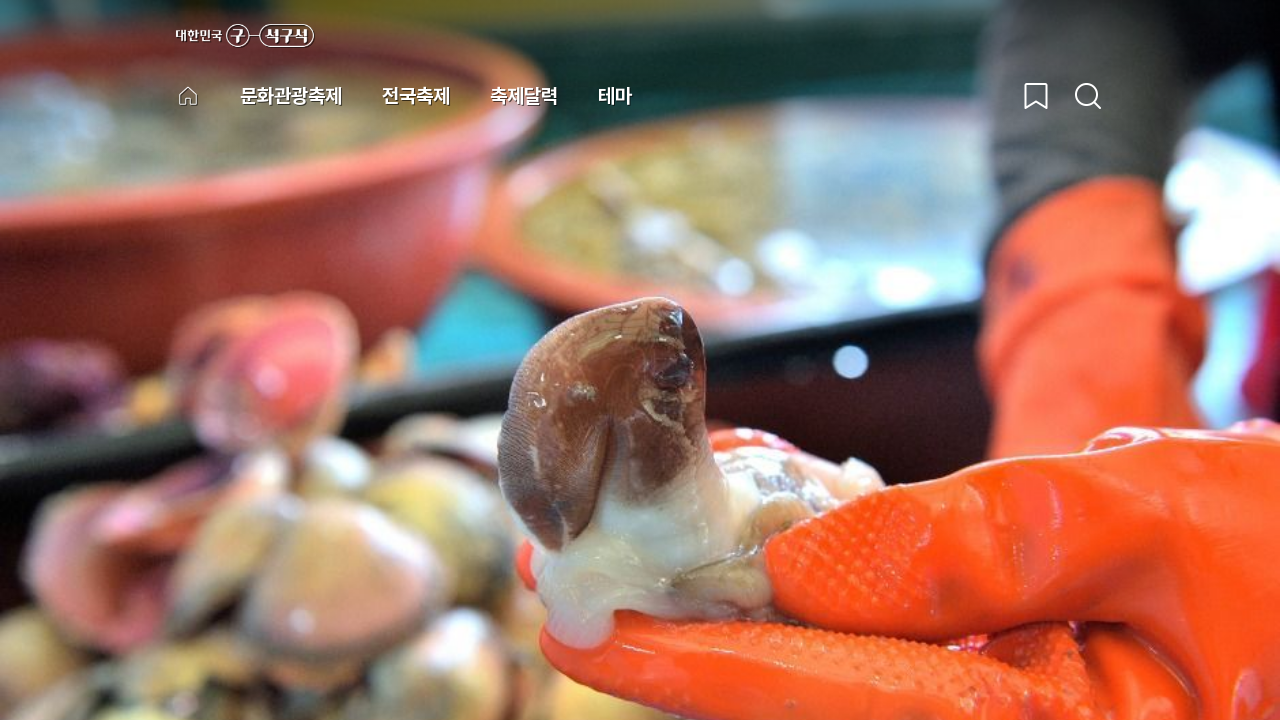

Festival detail image element found
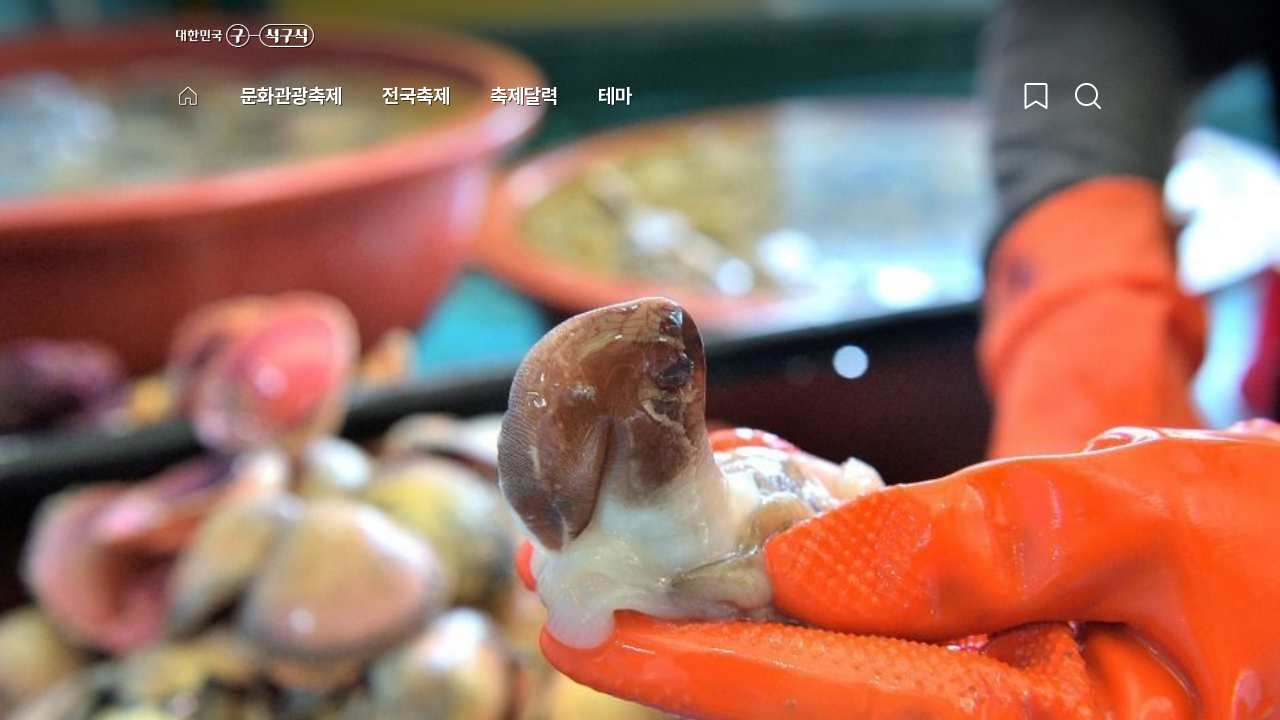

Navigated back to festival list page
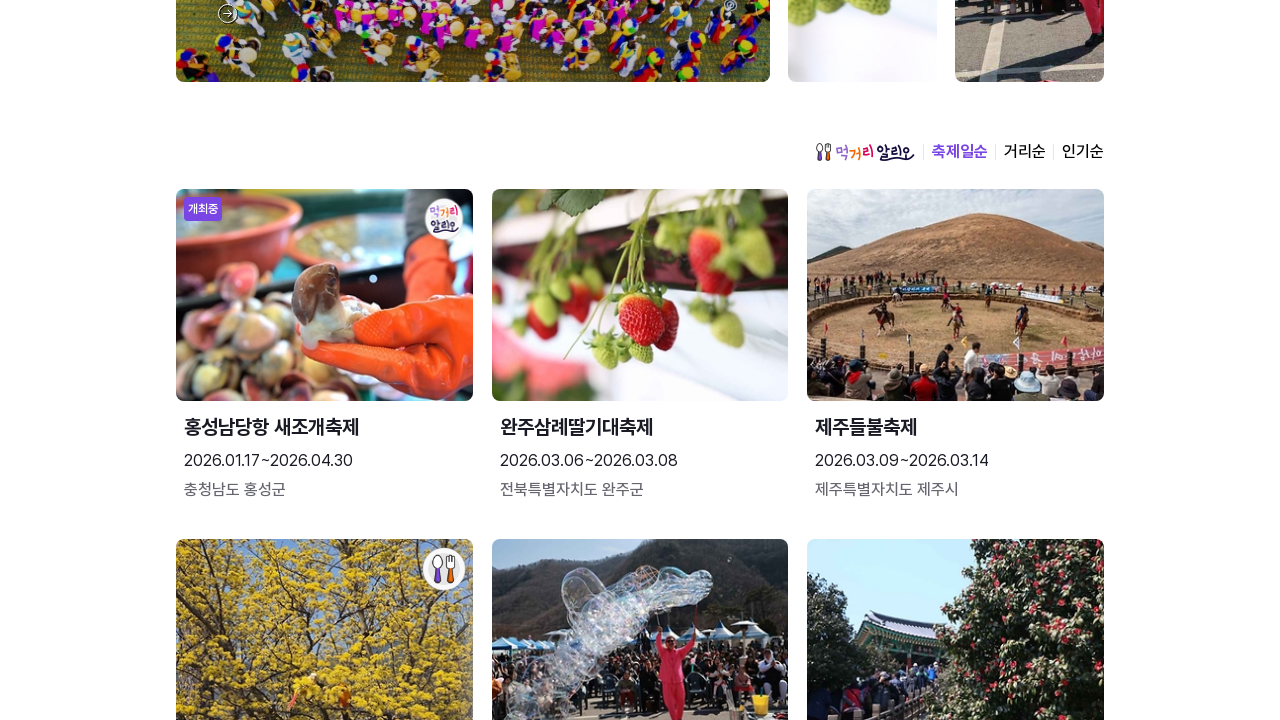

Festival list reloaded after navigation back
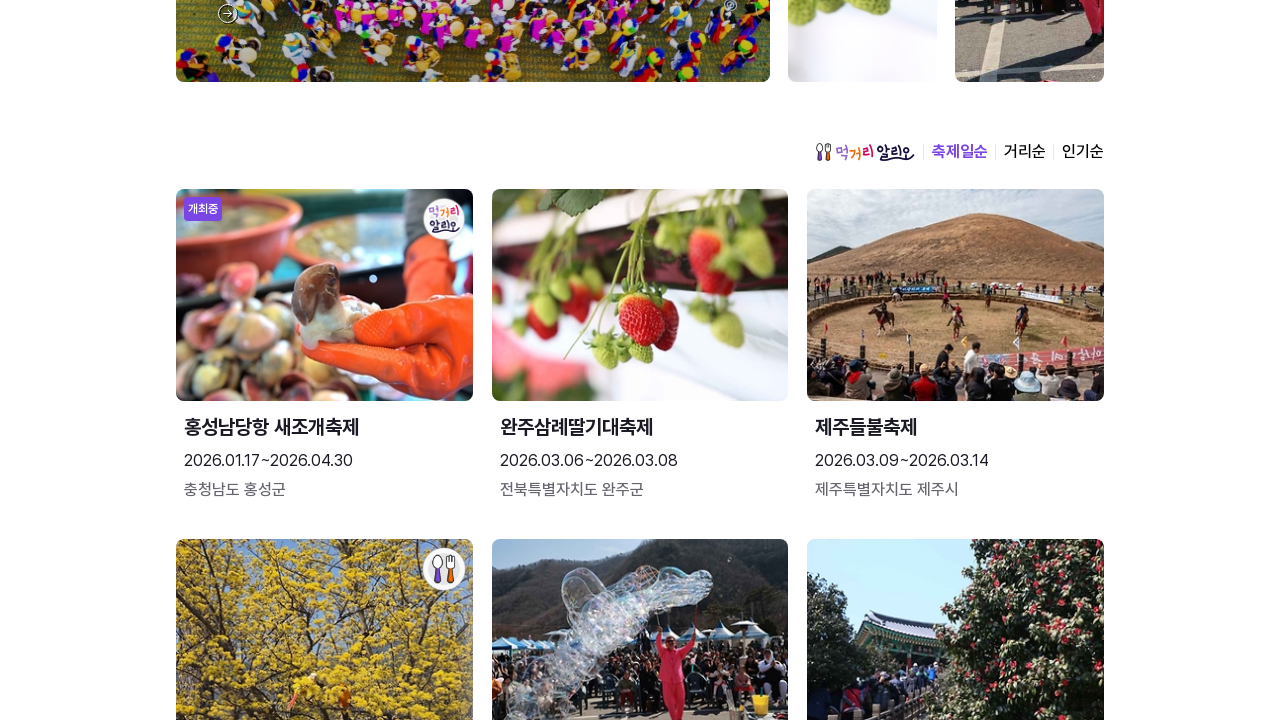

Re-fetched festival links before clicking item 2
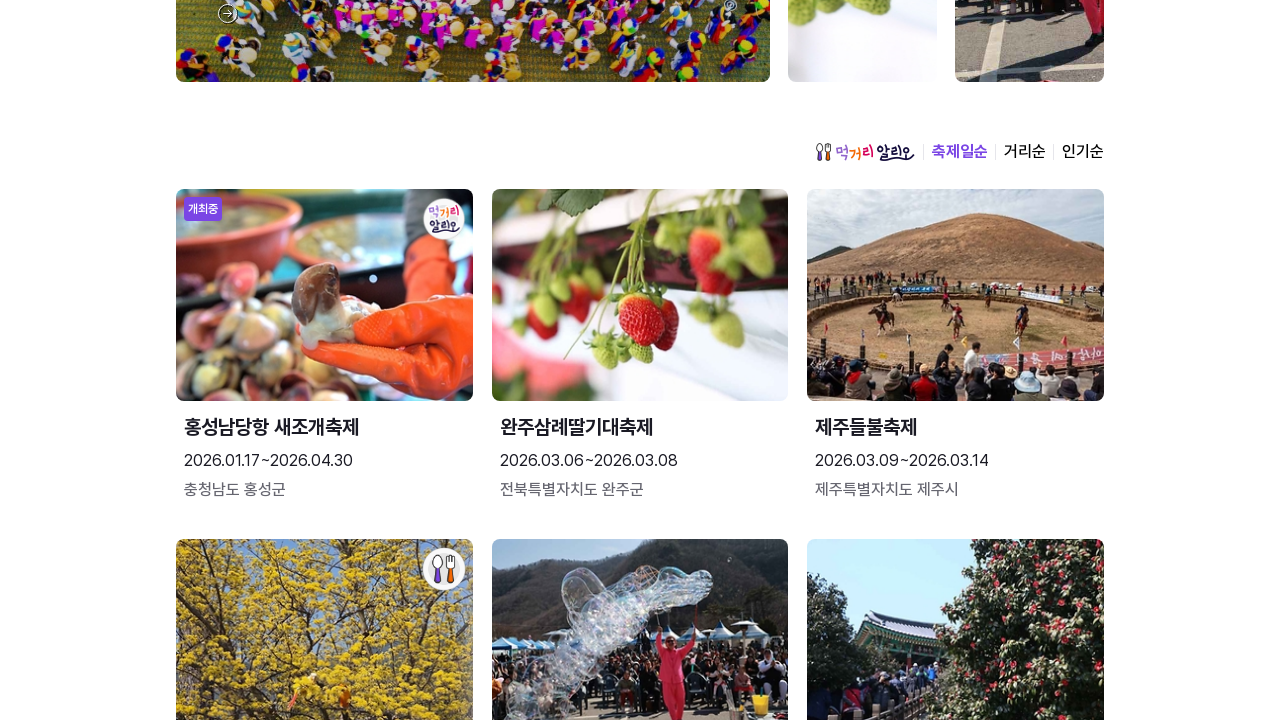

Clicked on festival item 2 at (640, 360) on ul.other_festival_ul li a >> nth=1
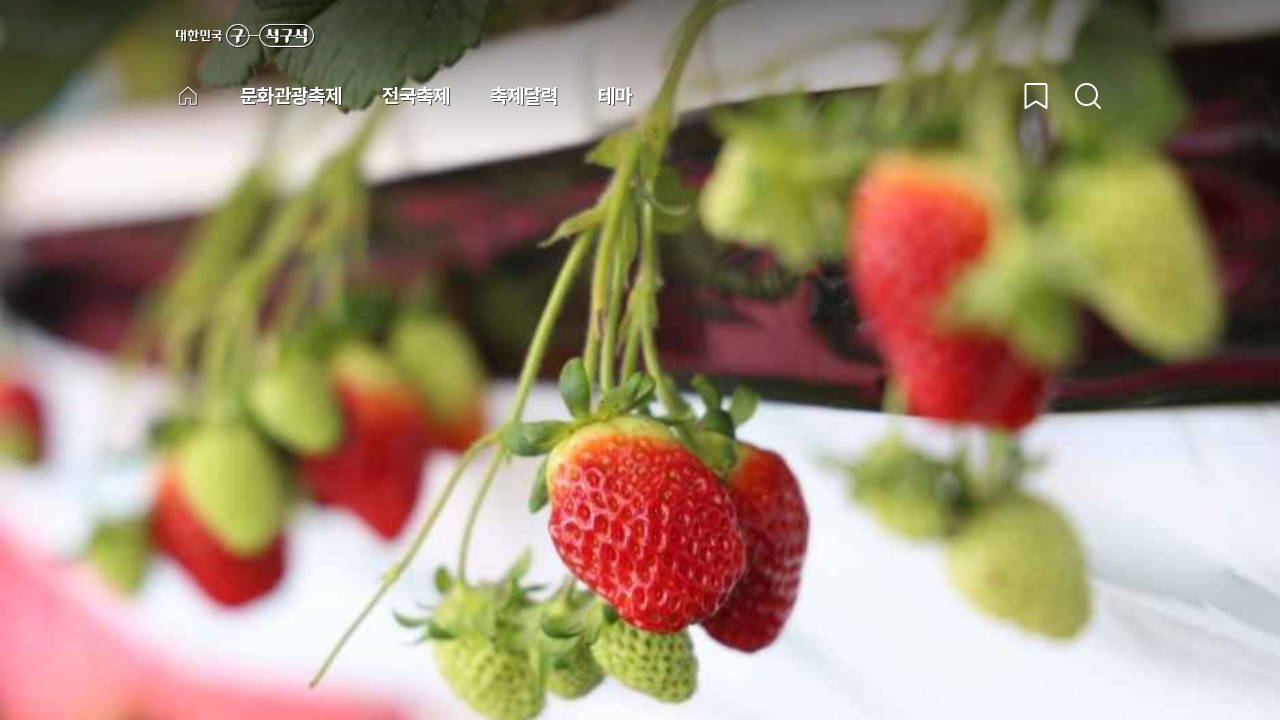

Festival detail page loaded - title element found
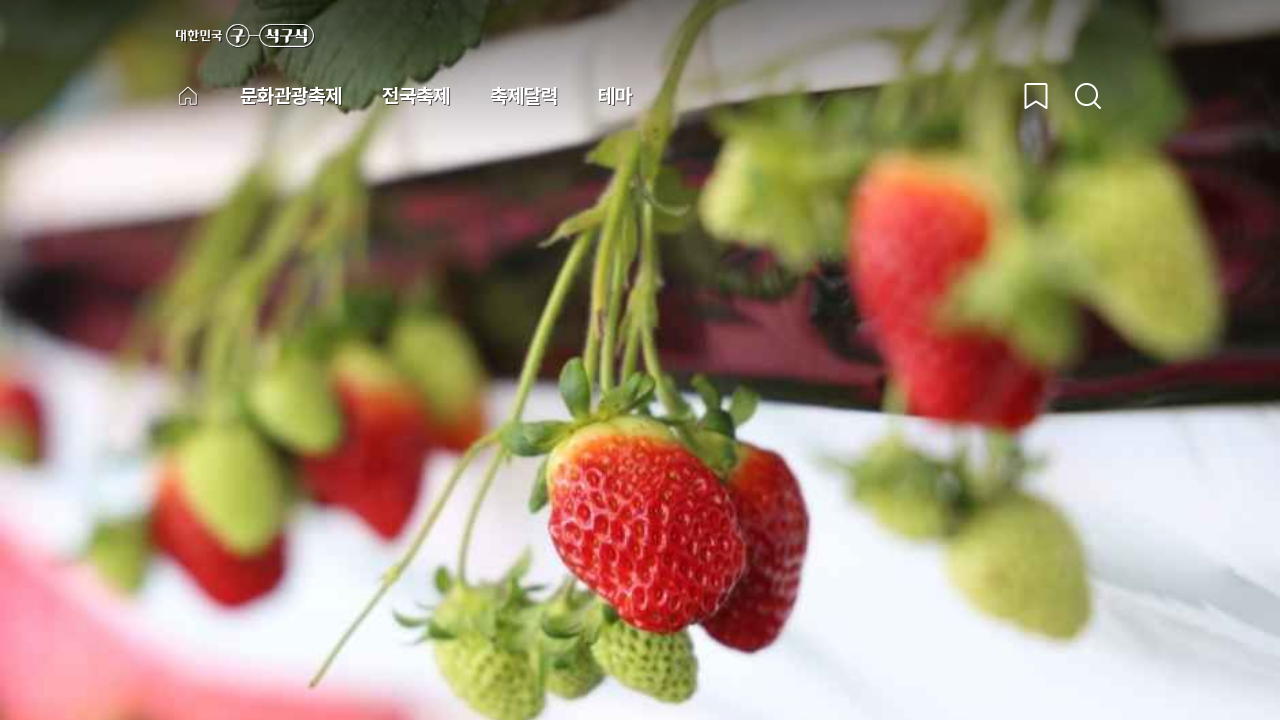

Festival detail image element found
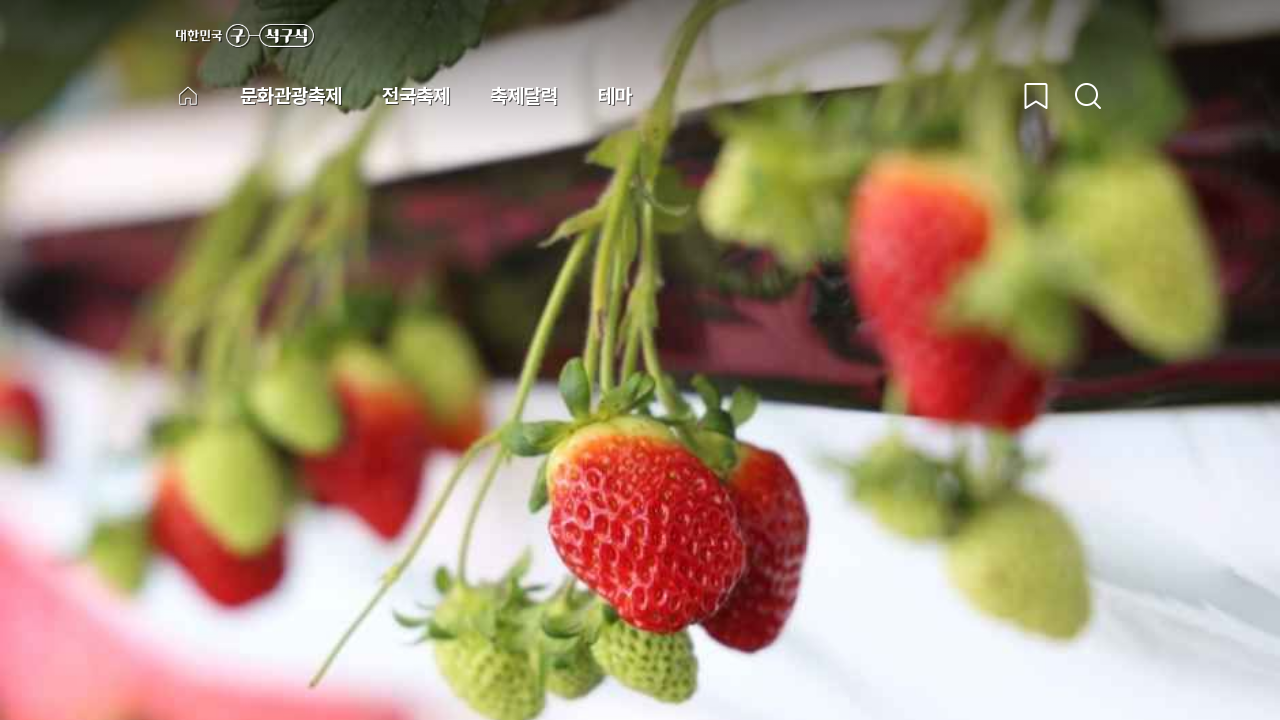

Navigated back to festival list page
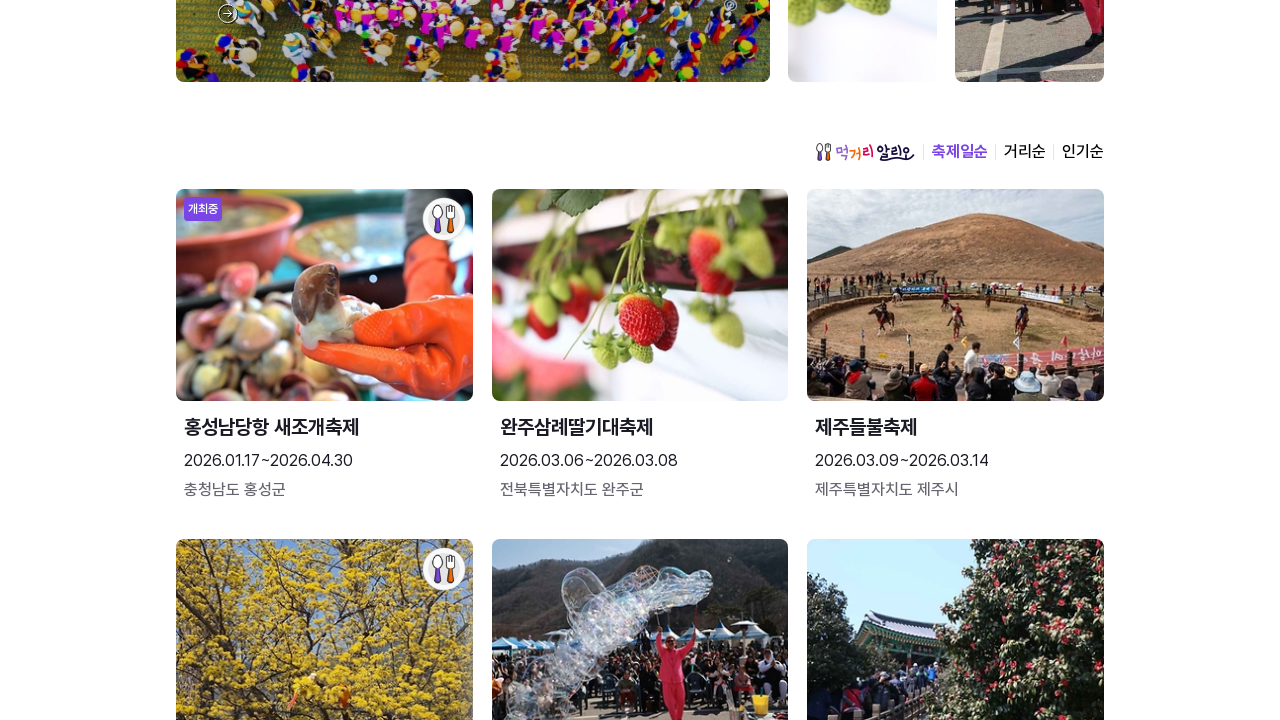

Festival list reloaded after navigation back
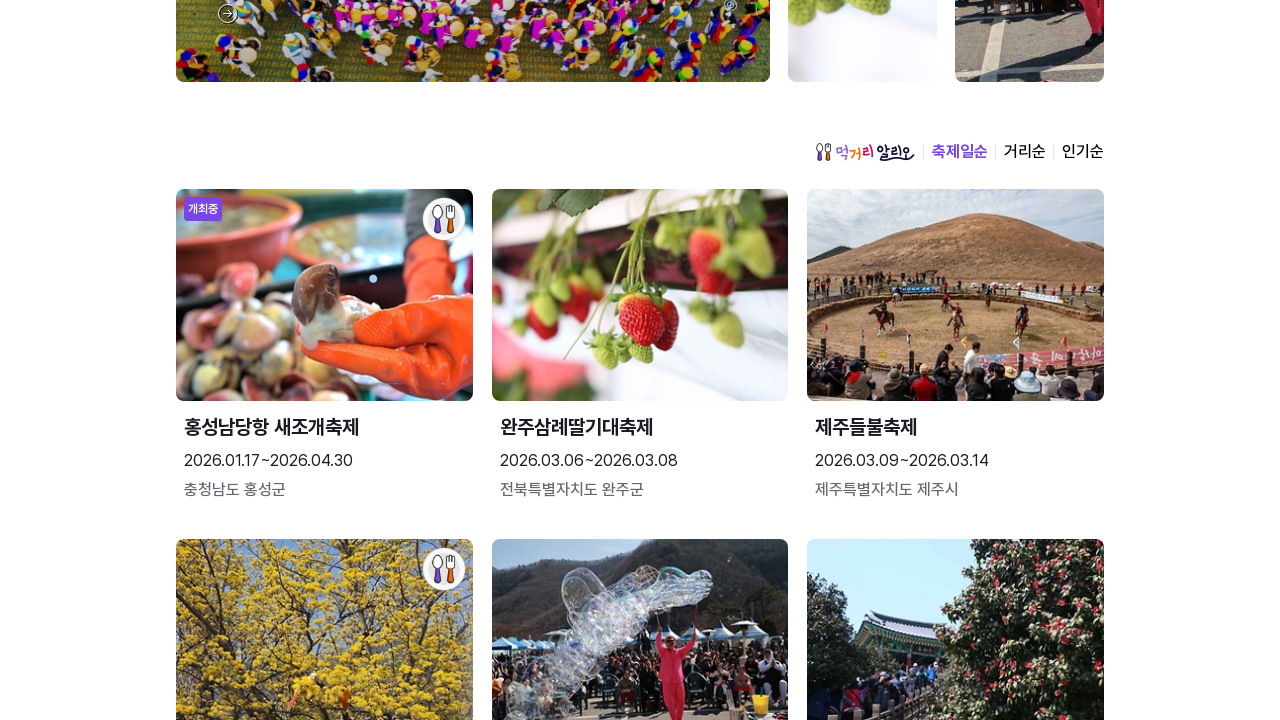

Re-fetched festival links before clicking item 3
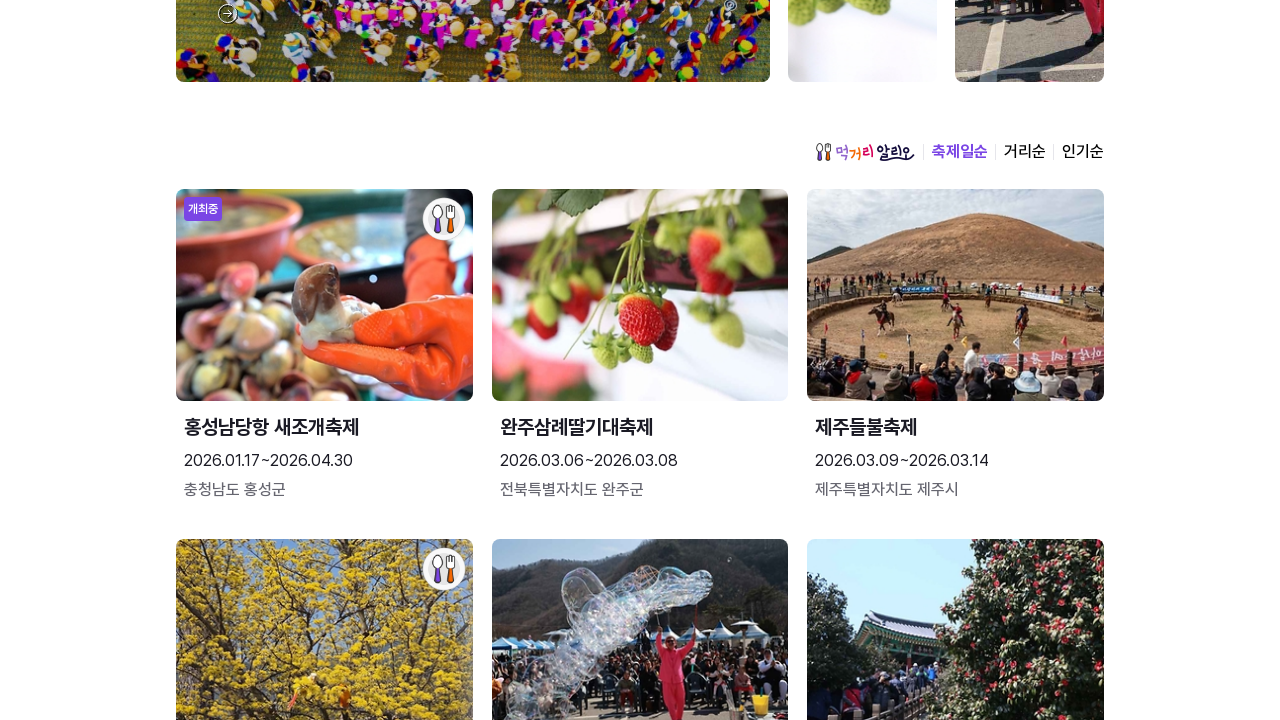

Clicked on festival item 3 at (955, 360) on ul.other_festival_ul li a >> nth=2
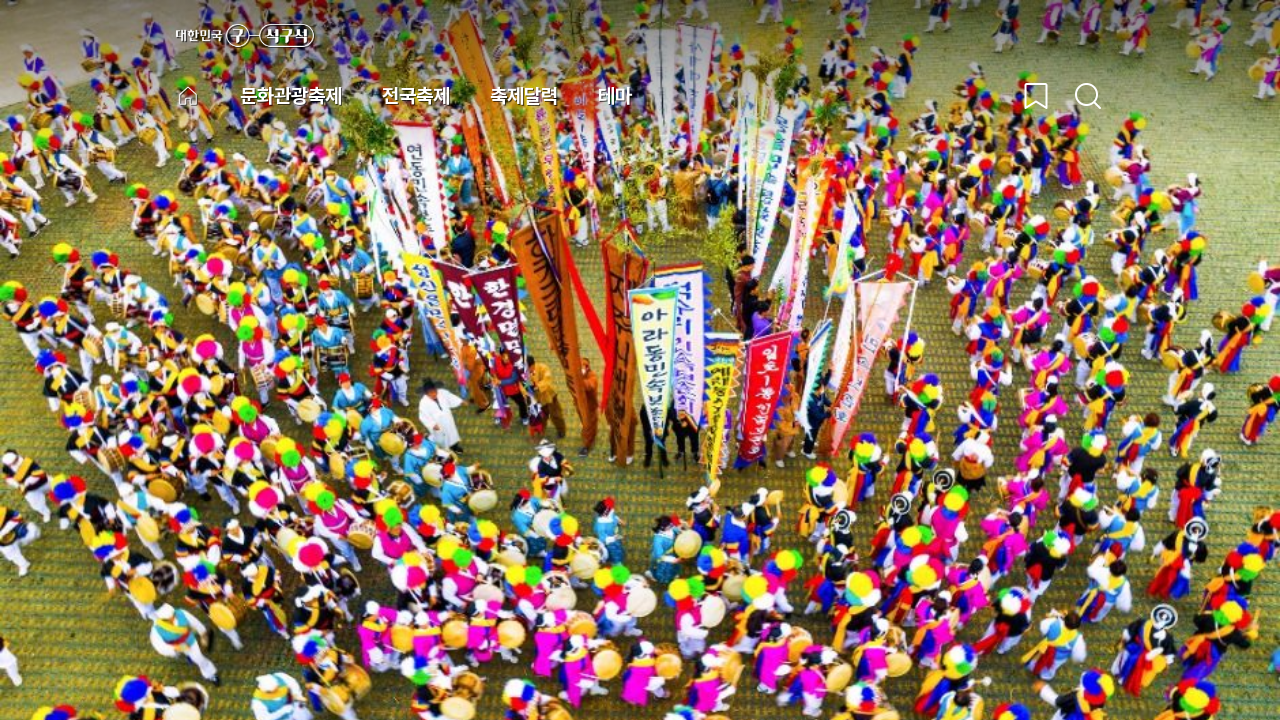

Festival detail page loaded - title element found
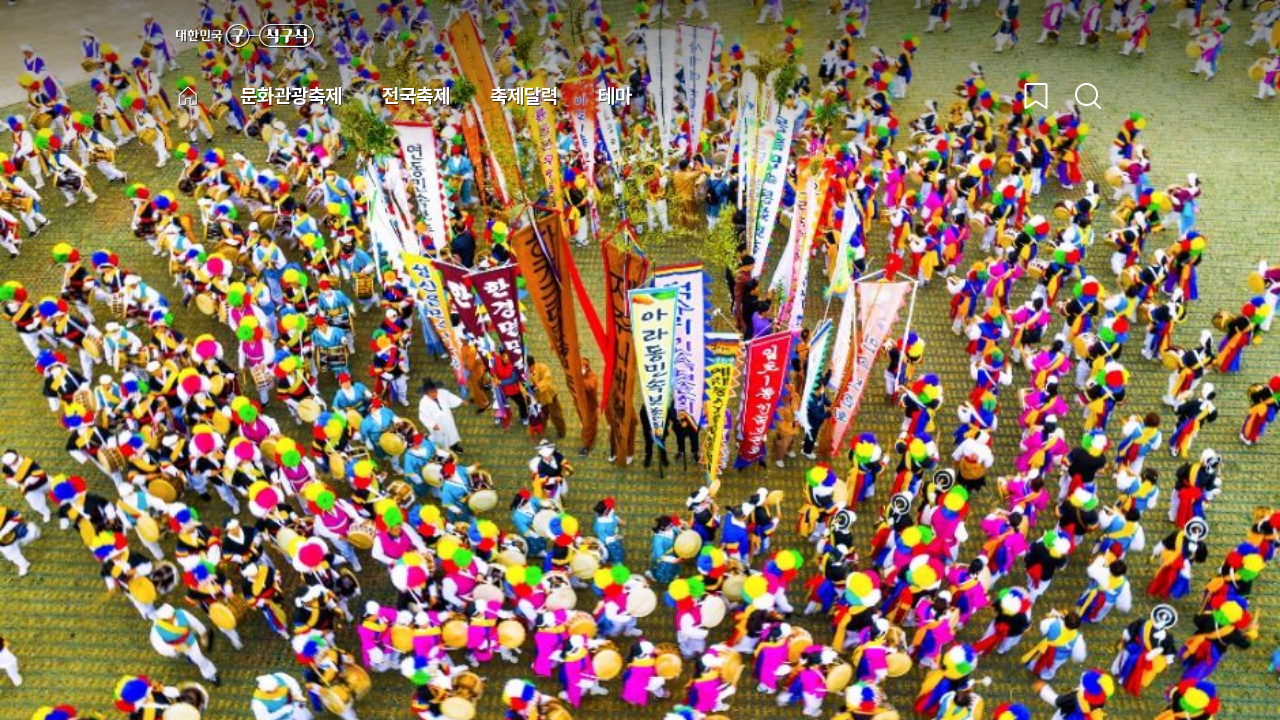

Festival detail image element found
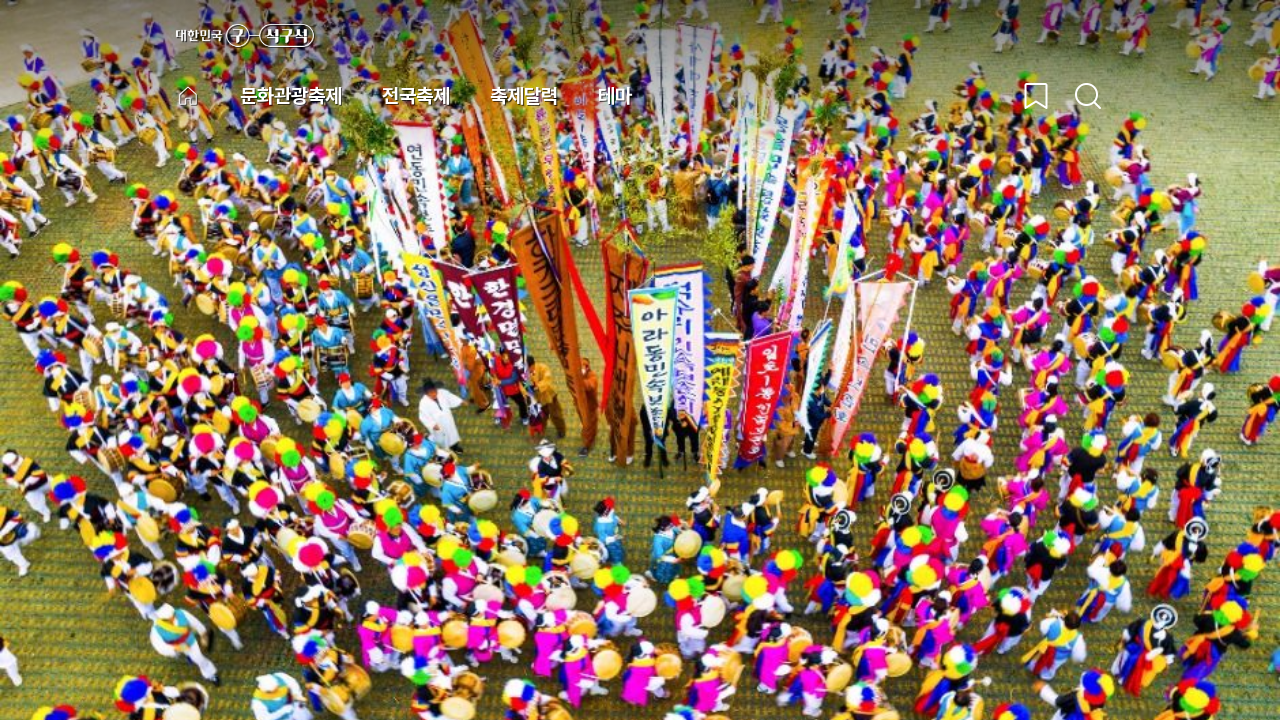

Navigated back to festival list page
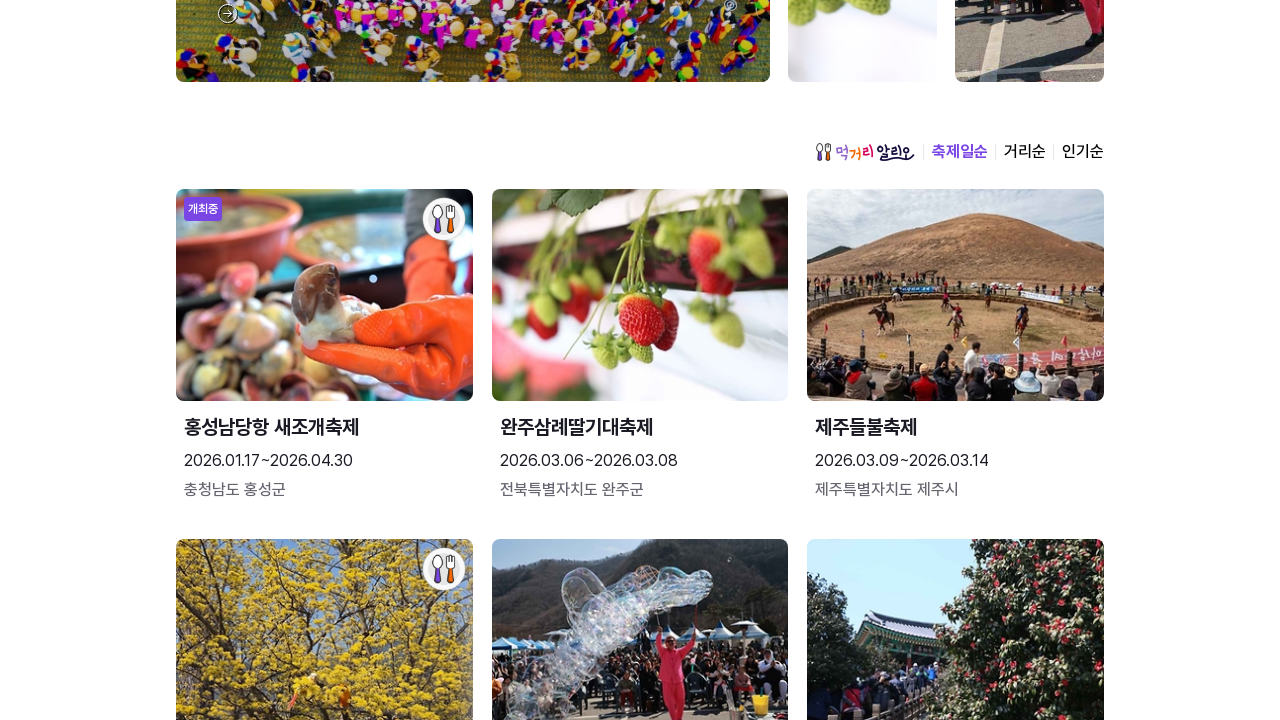

Festival list reloaded after navigation back
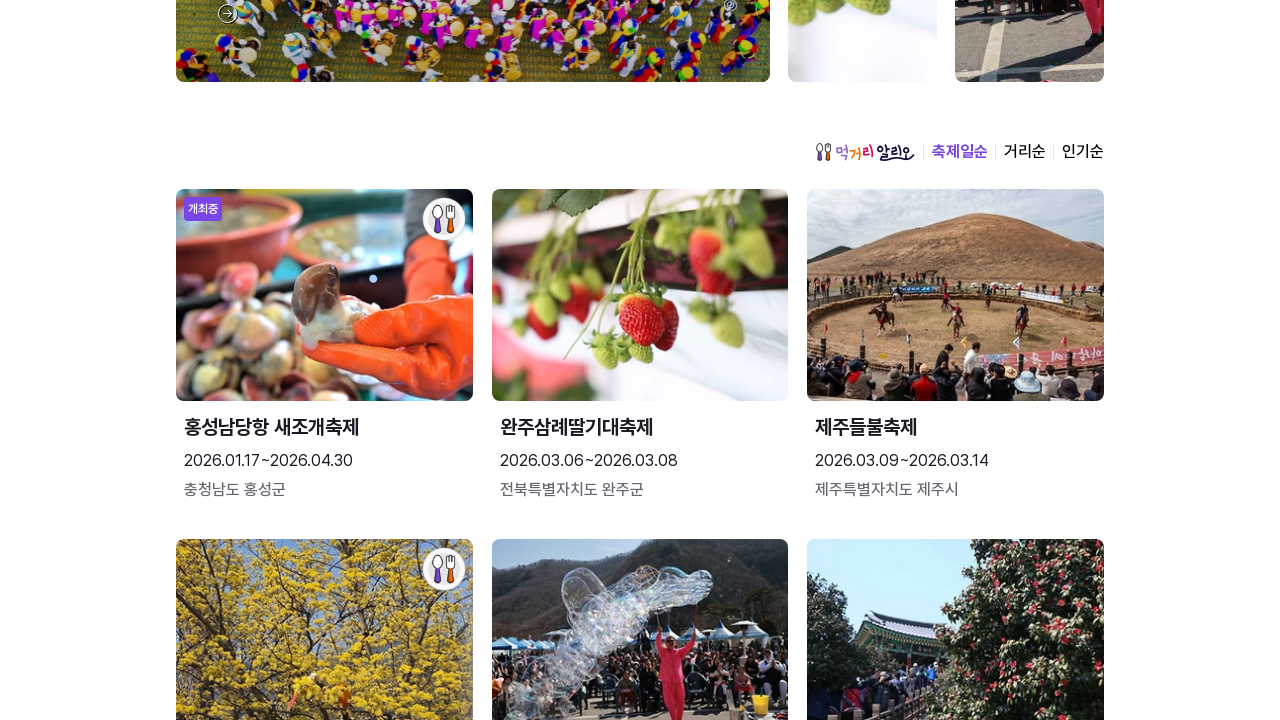

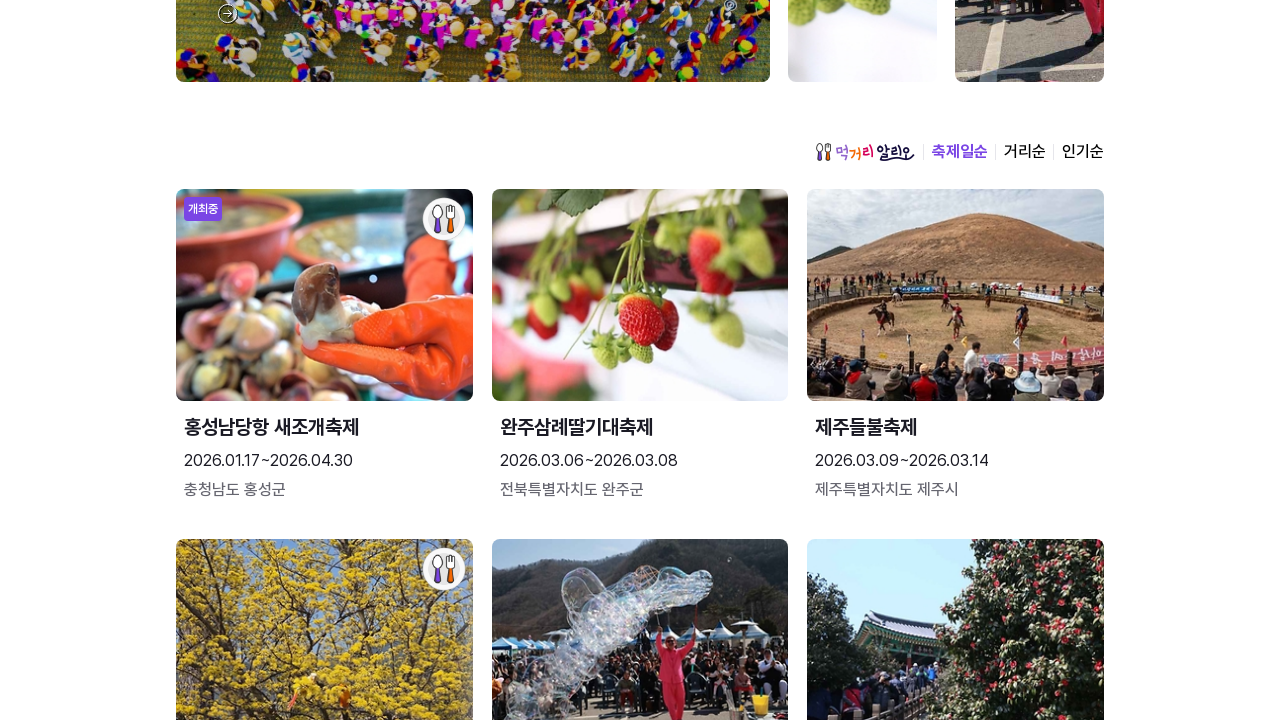